Tests scoped element finding by locating links within a specific footer section, opening each link in a new tab using keyboard shortcuts, and switching between the opened windows.

Starting URL: http://qaclickacademy.com/practice.php

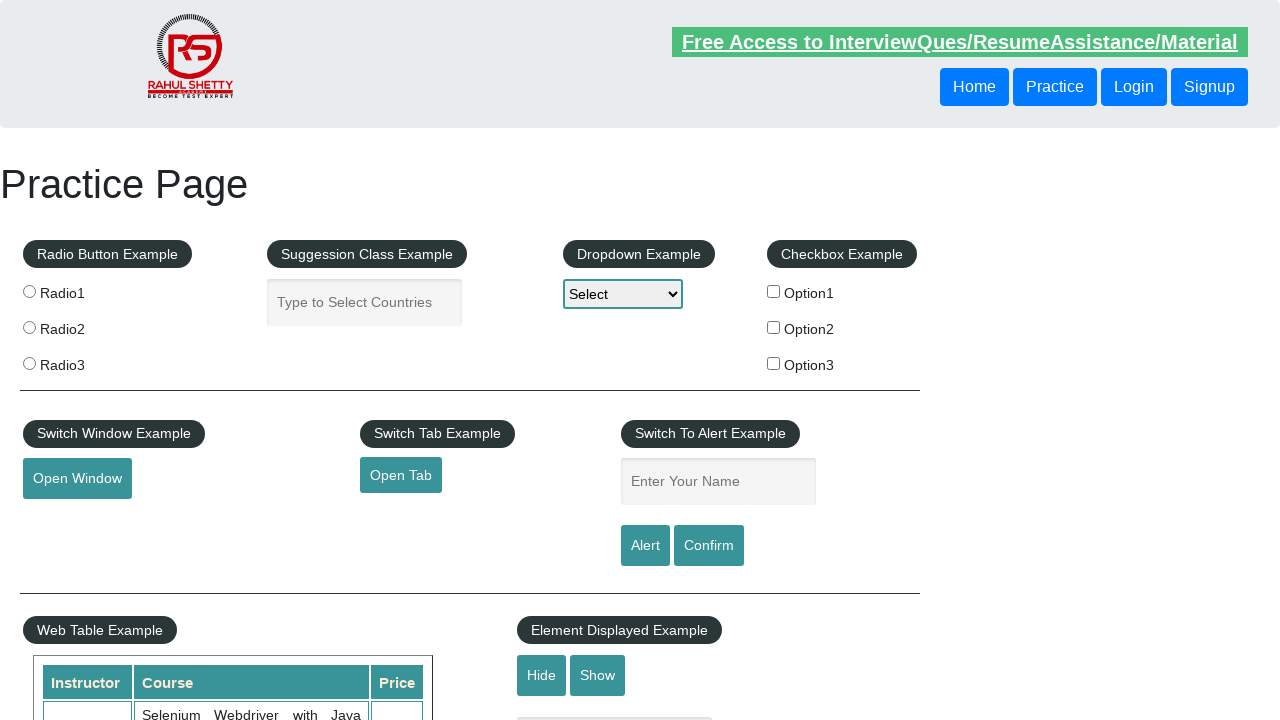

Waited for footer section (#gf-BIG) to load
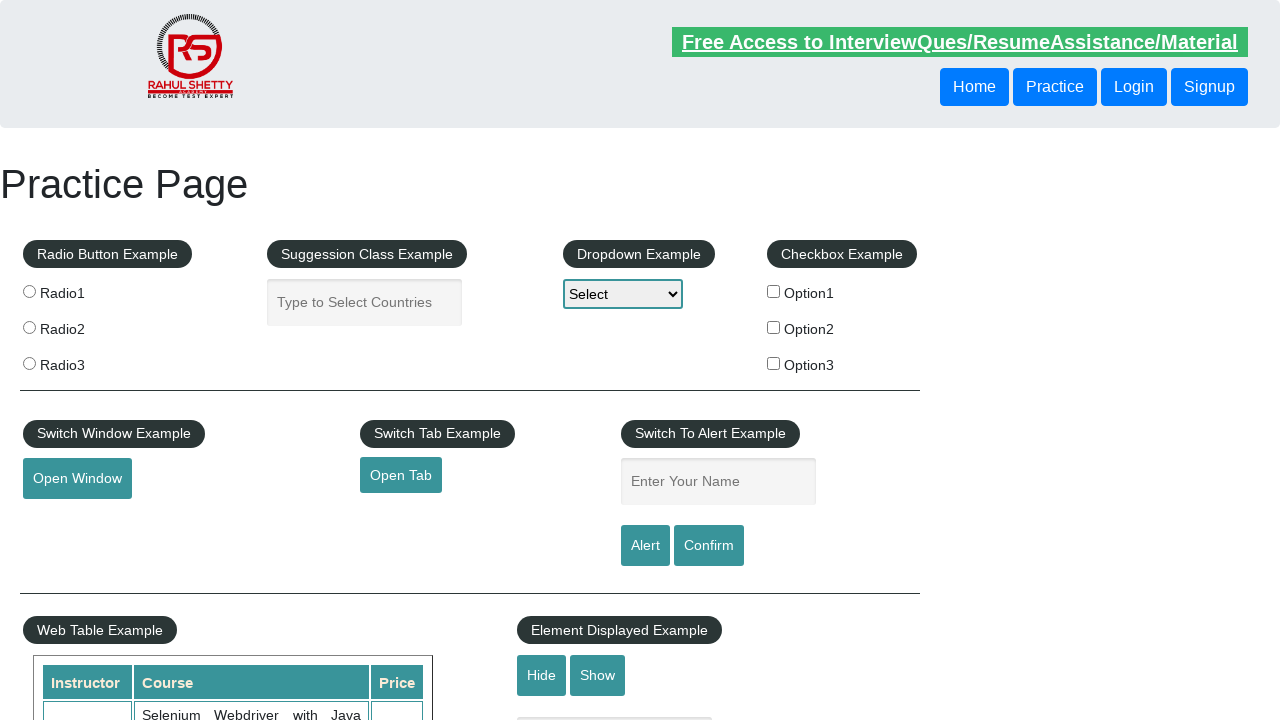

Located footer element
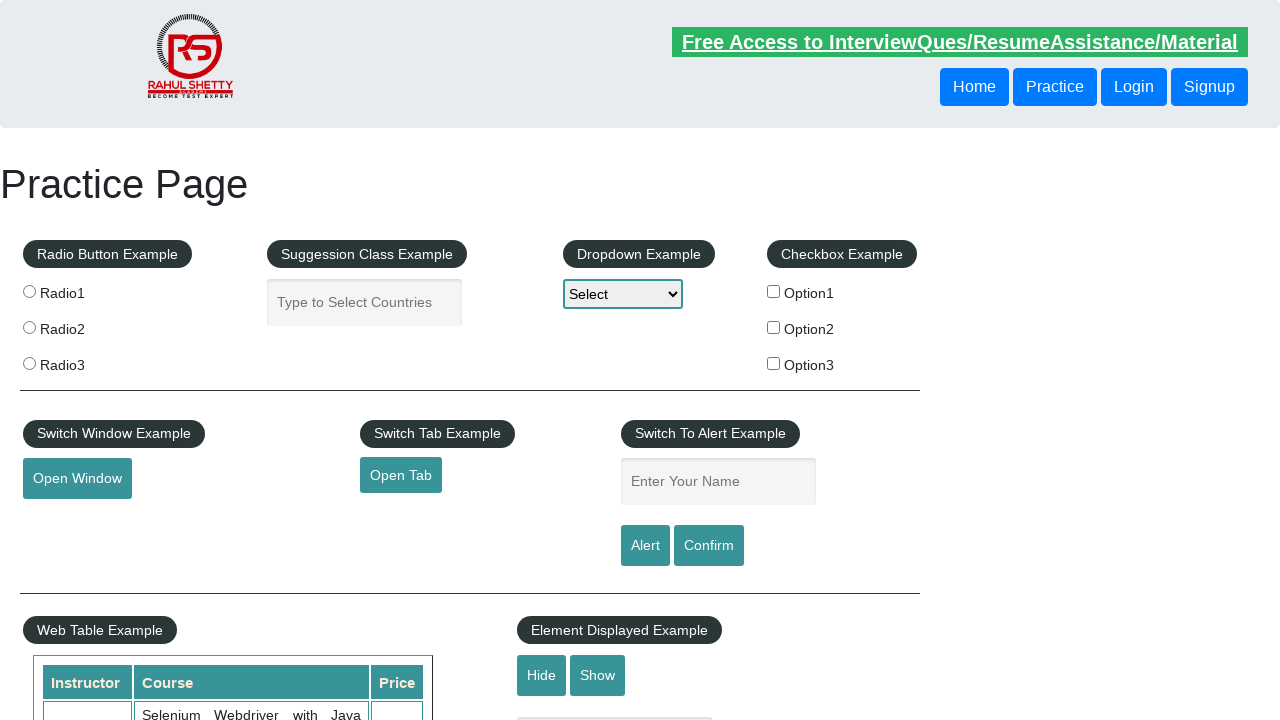

Located first column of links in footer
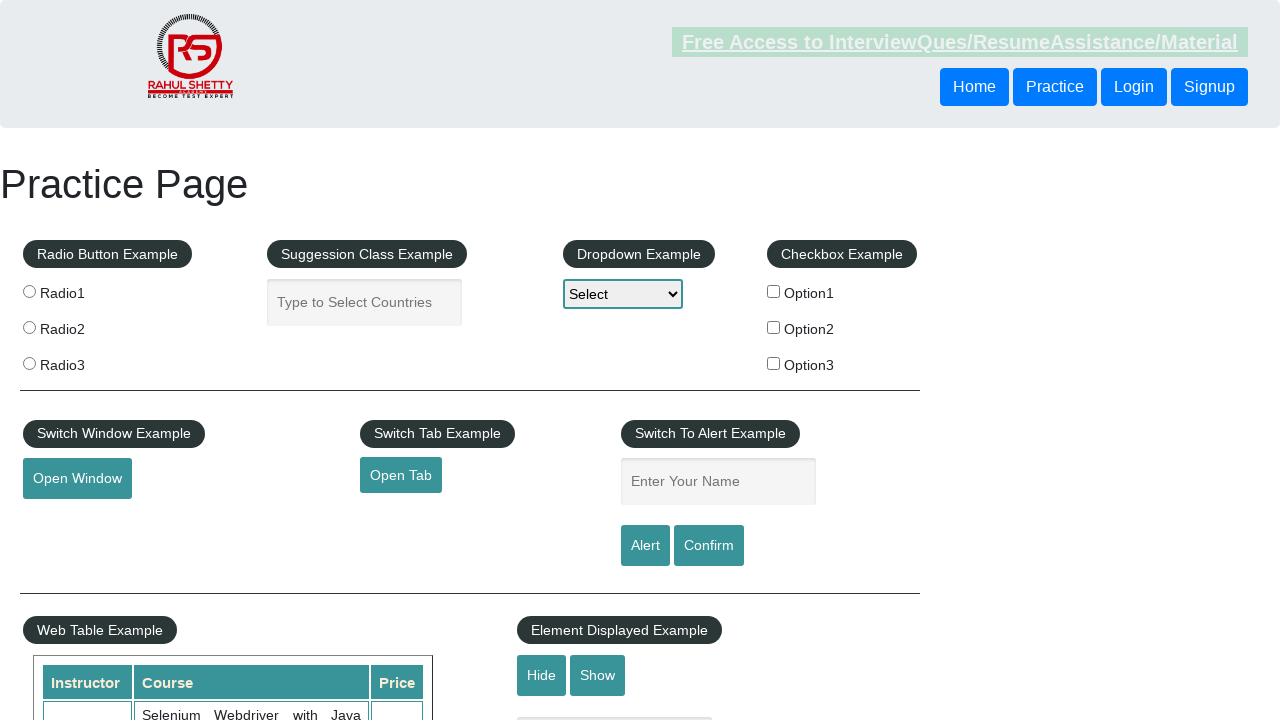

Found 5 links in footer column
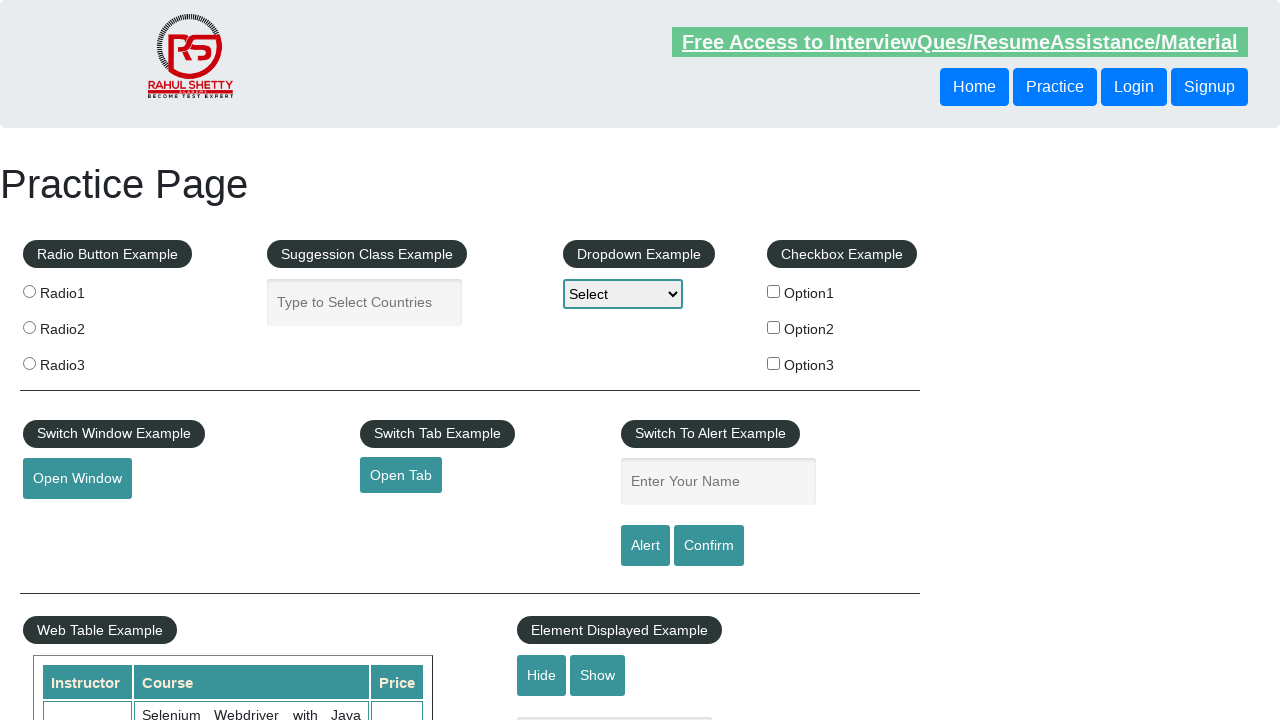

Opened link 1 of 5 in new tab using Ctrl+Click at (157, 482) on #gf-BIG >> xpath=//table/tbody/tr/td[1]/ul >> a >> nth=0
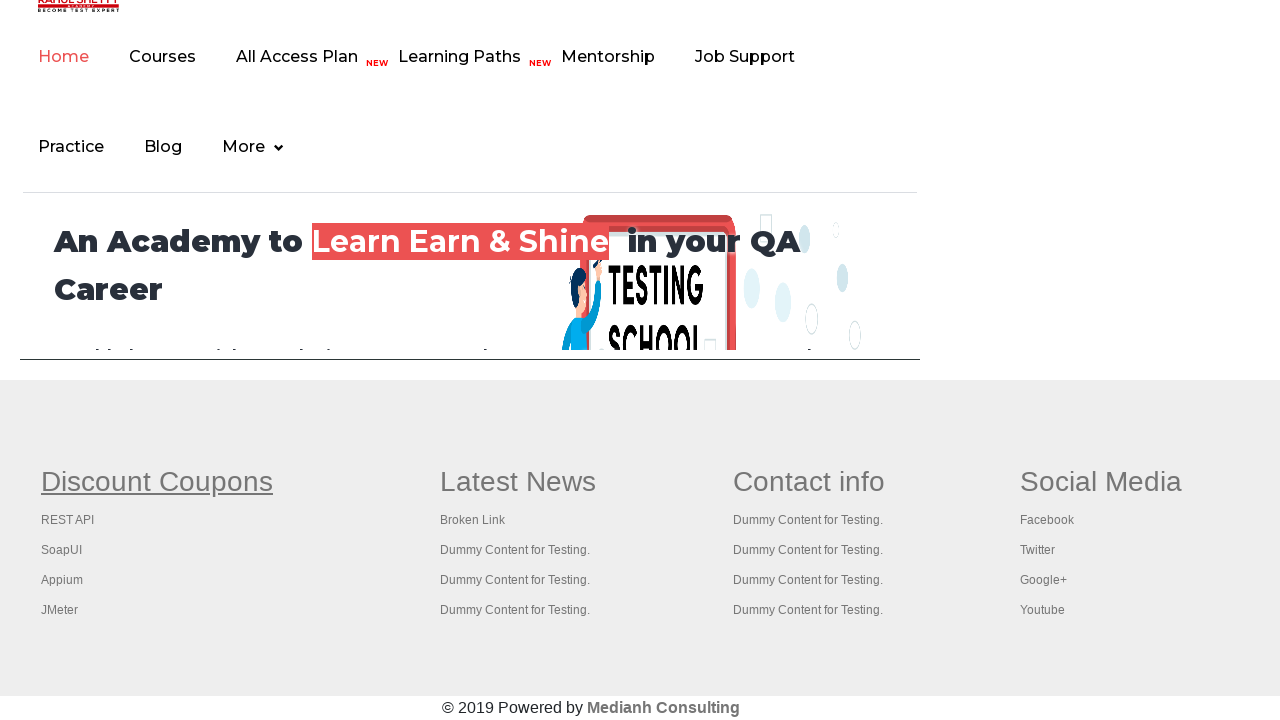

Waited 2 seconds before opening next link
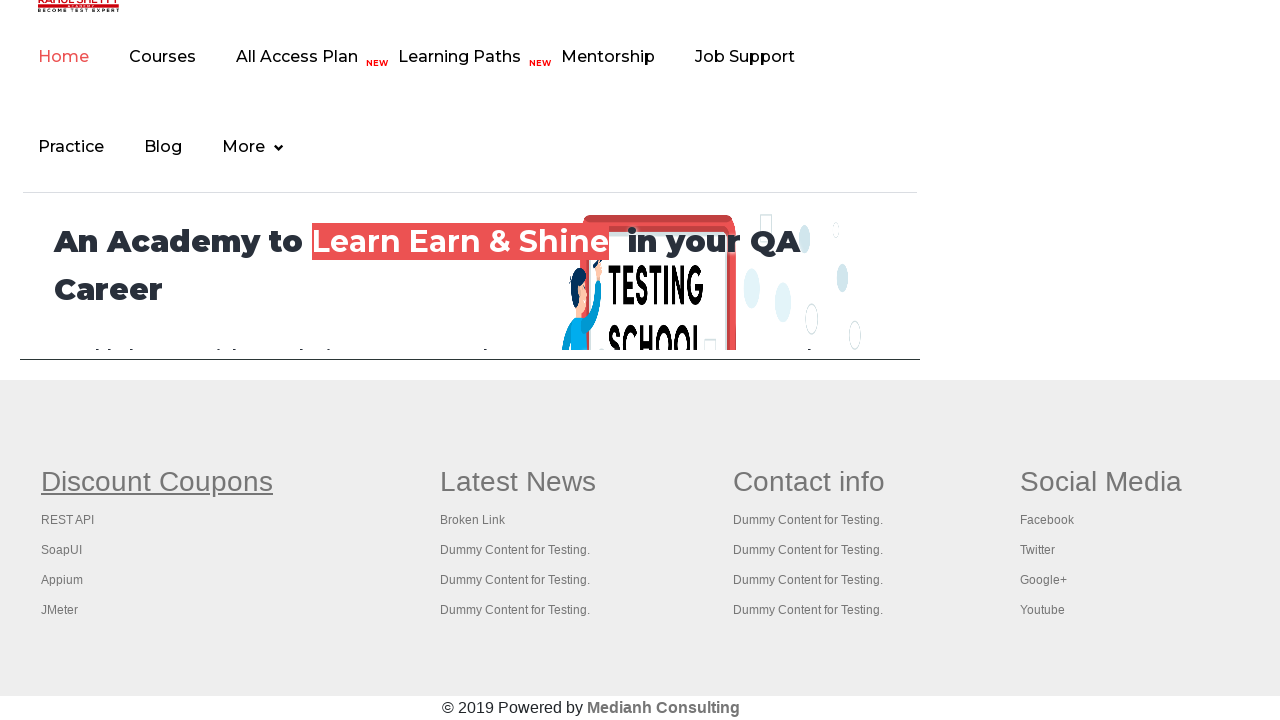

Opened link 2 of 5 in new tab using Ctrl+Click at (68, 520) on #gf-BIG >> xpath=//table/tbody/tr/td[1]/ul >> a >> nth=1
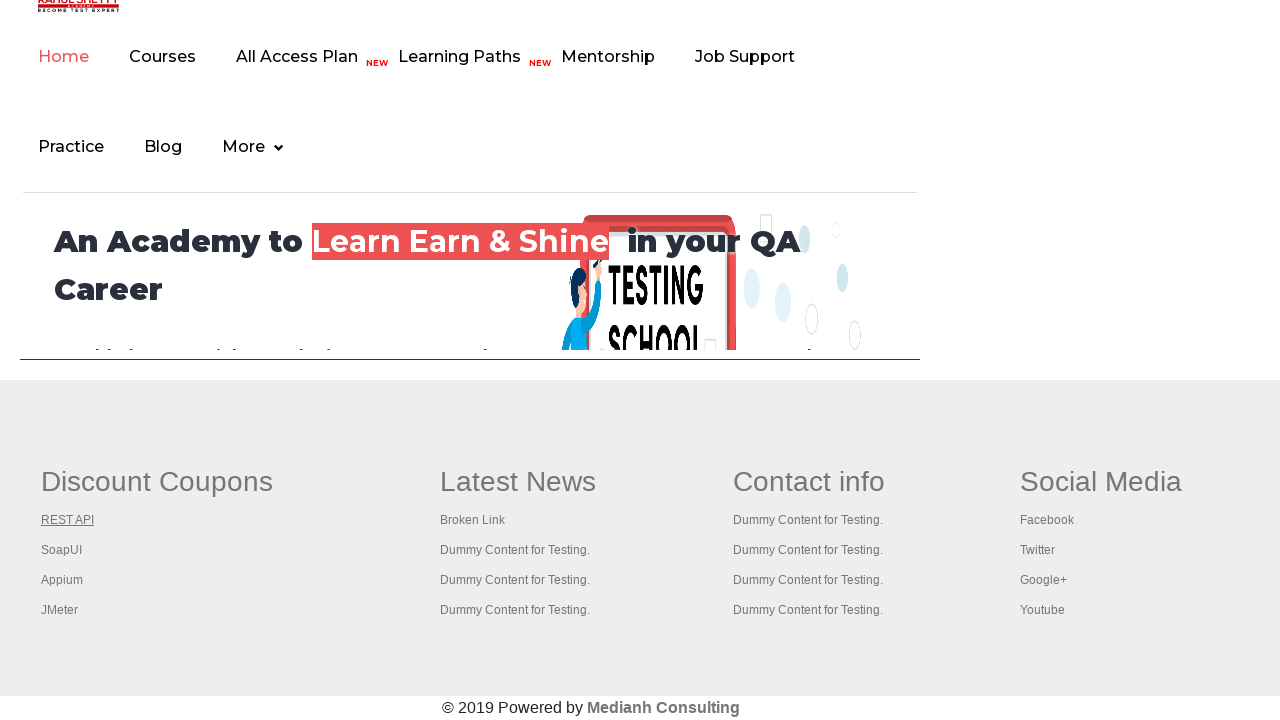

Waited 2 seconds before opening next link
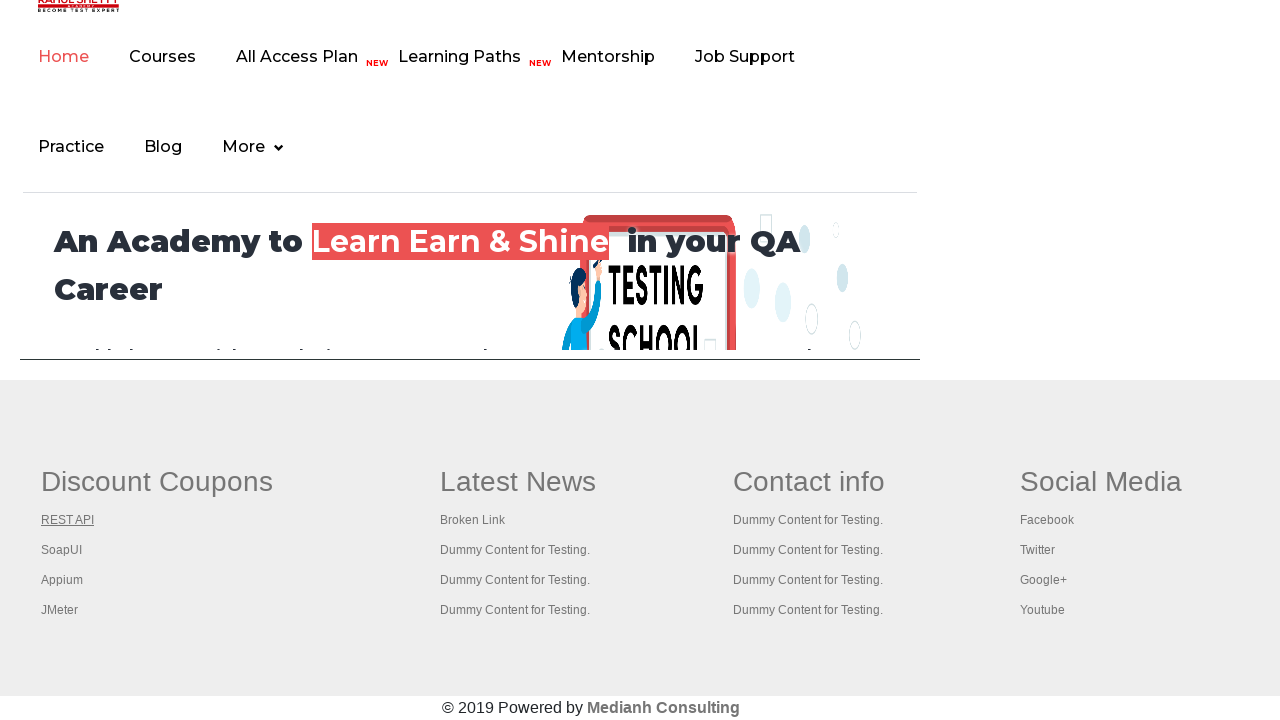

Opened link 3 of 5 in new tab using Ctrl+Click at (62, 550) on #gf-BIG >> xpath=//table/tbody/tr/td[1]/ul >> a >> nth=2
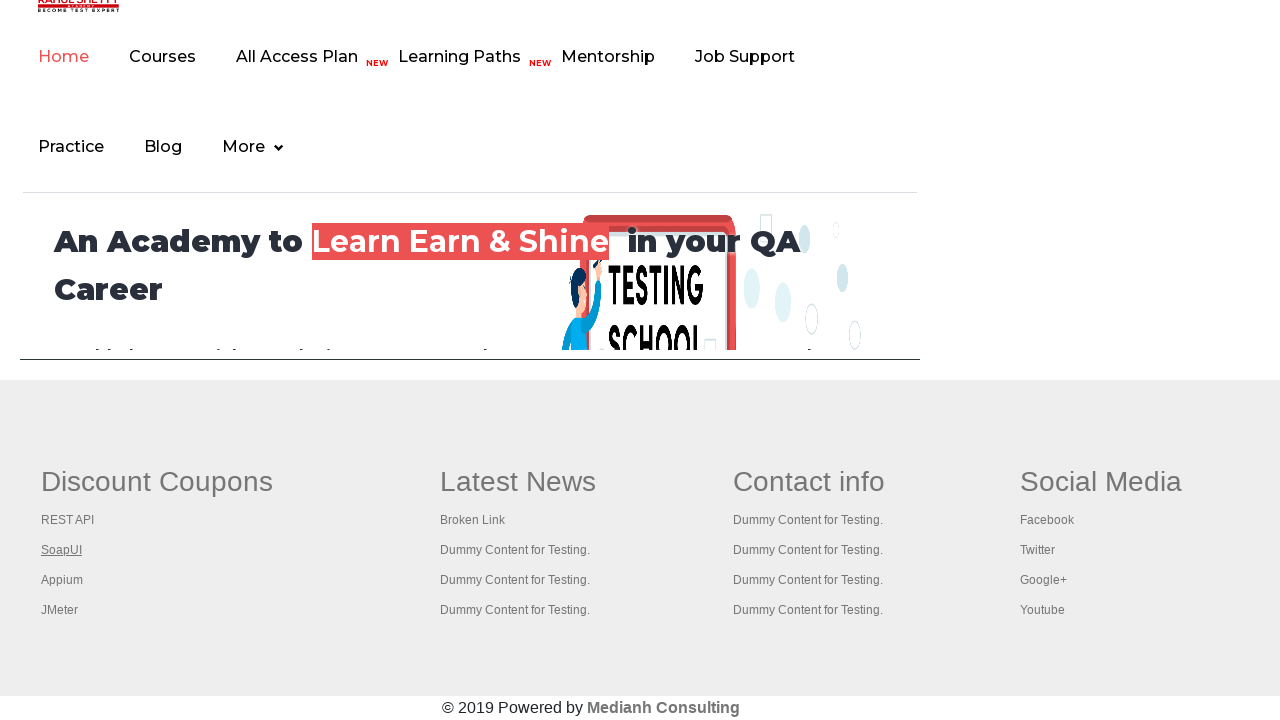

Waited 2 seconds before opening next link
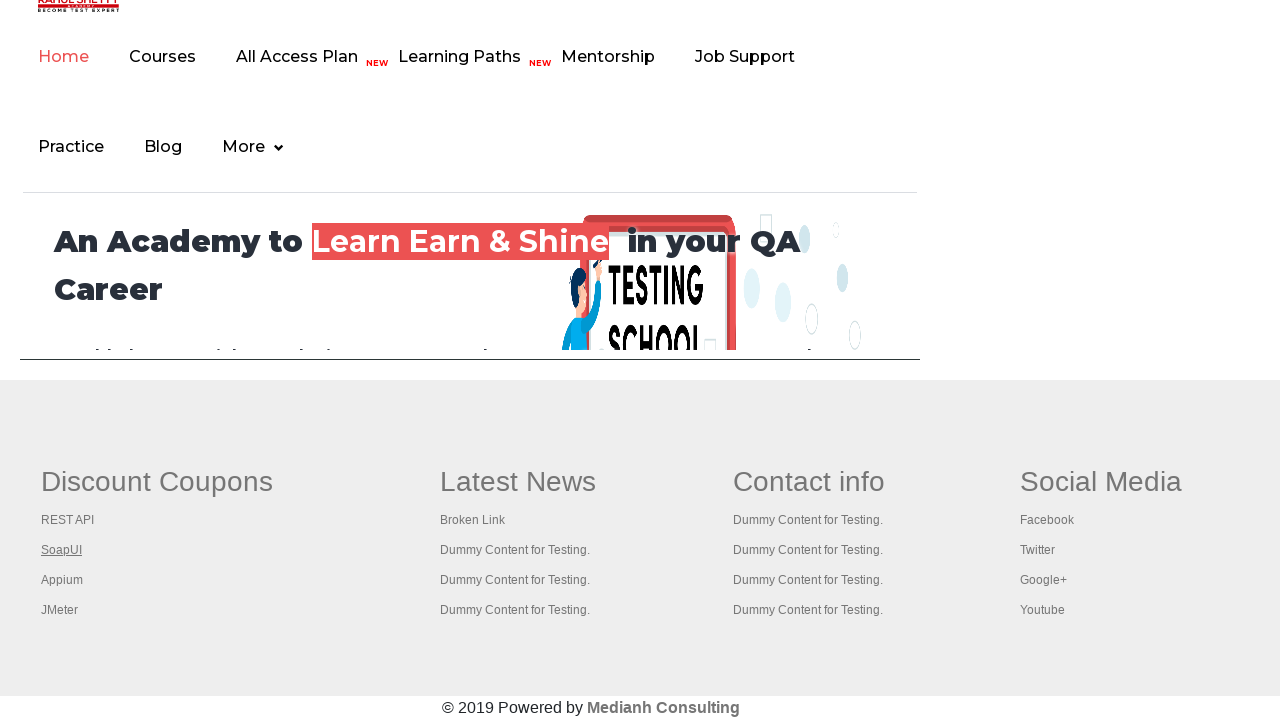

Opened link 4 of 5 in new tab using Ctrl+Click at (62, 580) on #gf-BIG >> xpath=//table/tbody/tr/td[1]/ul >> a >> nth=3
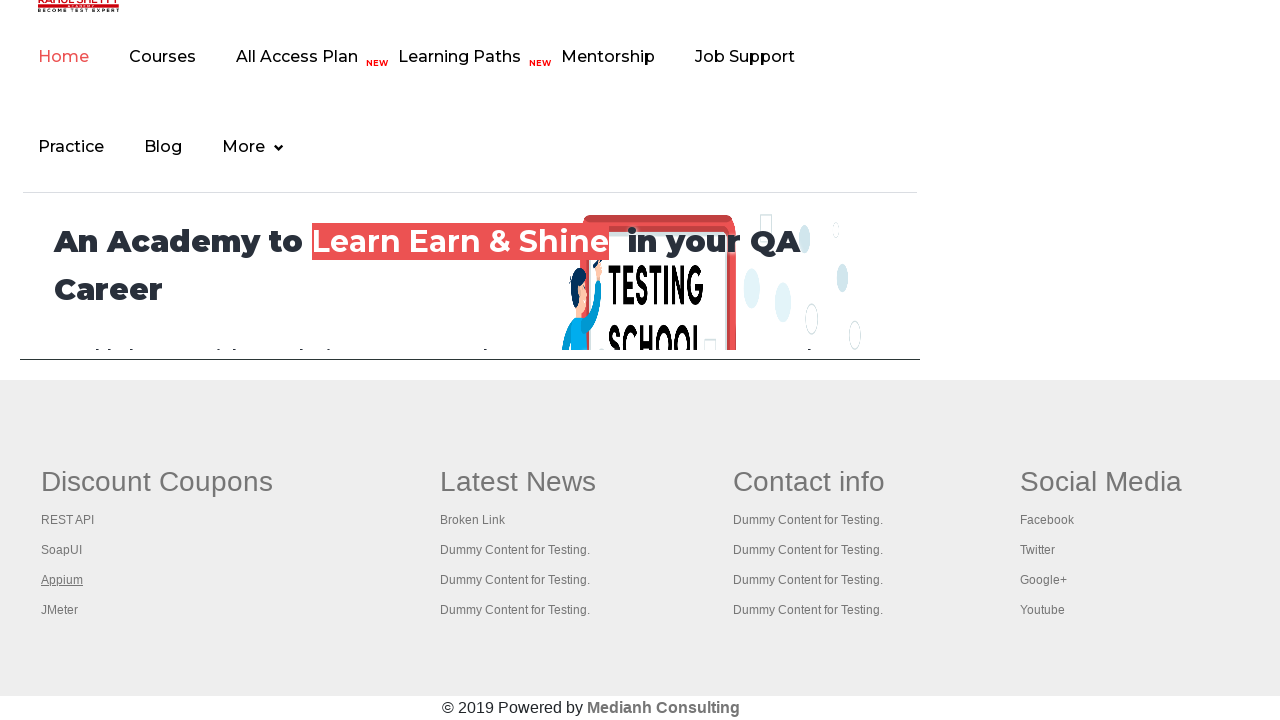

Waited 2 seconds before opening next link
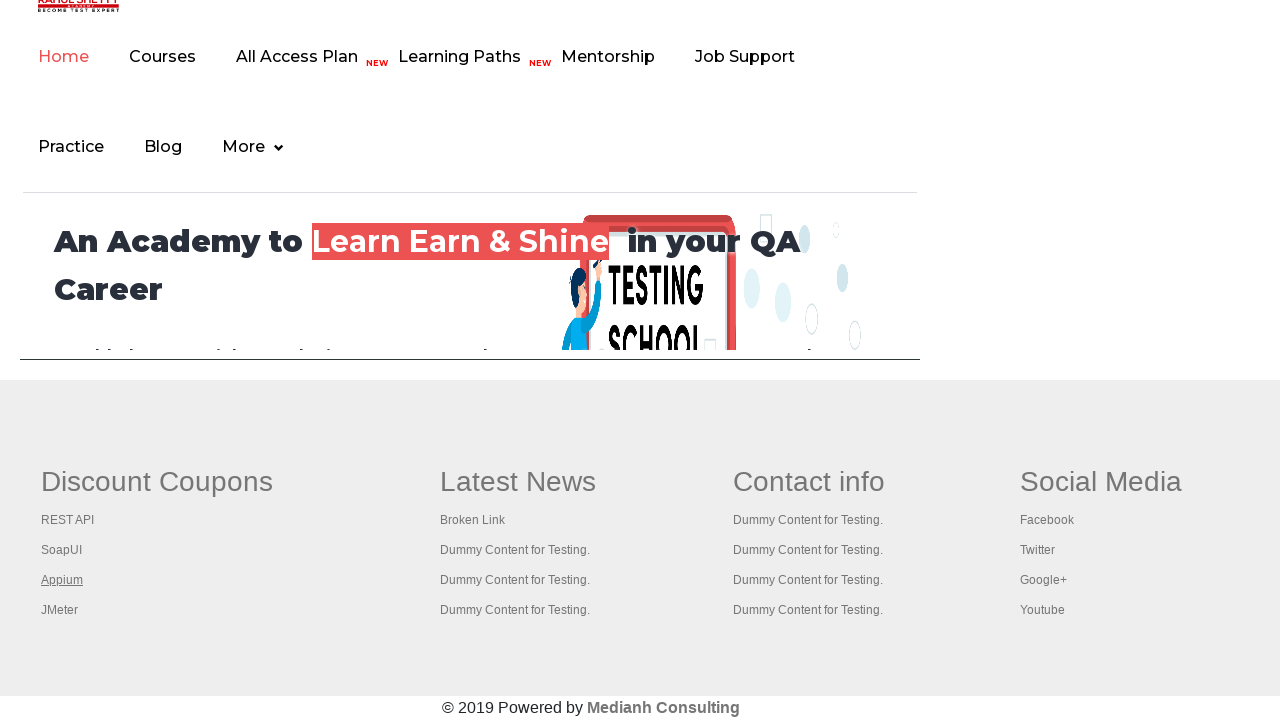

Opened link 5 of 5 in new tab using Ctrl+Click at (60, 610) on #gf-BIG >> xpath=//table/tbody/tr/td[1]/ul >> a >> nth=4
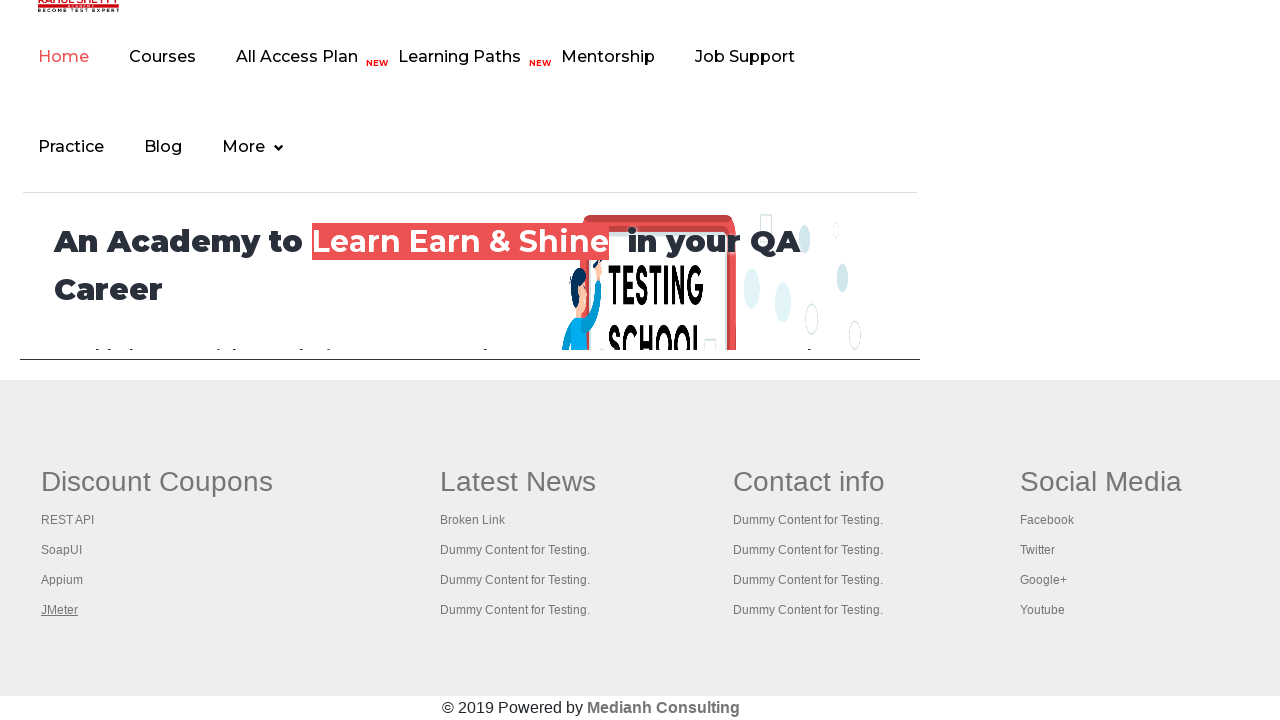

Waited 2 seconds before opening next link
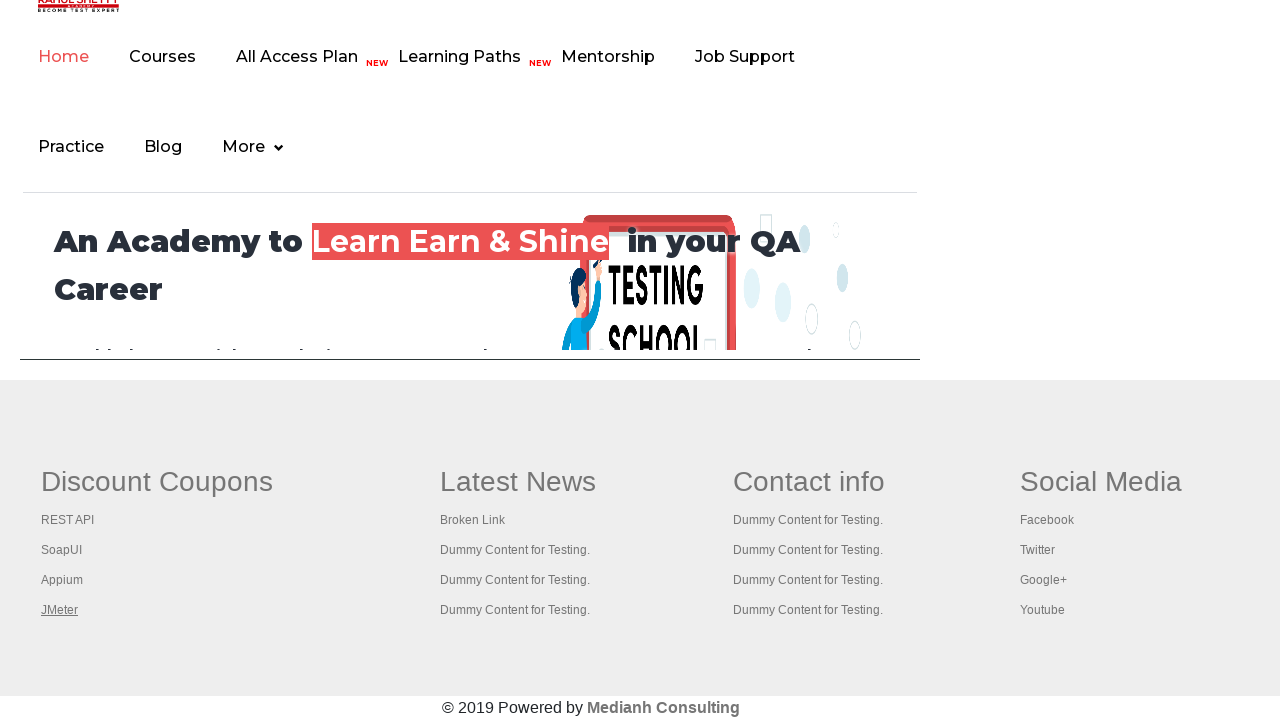

Retrieved all 6 pages/tabs from context
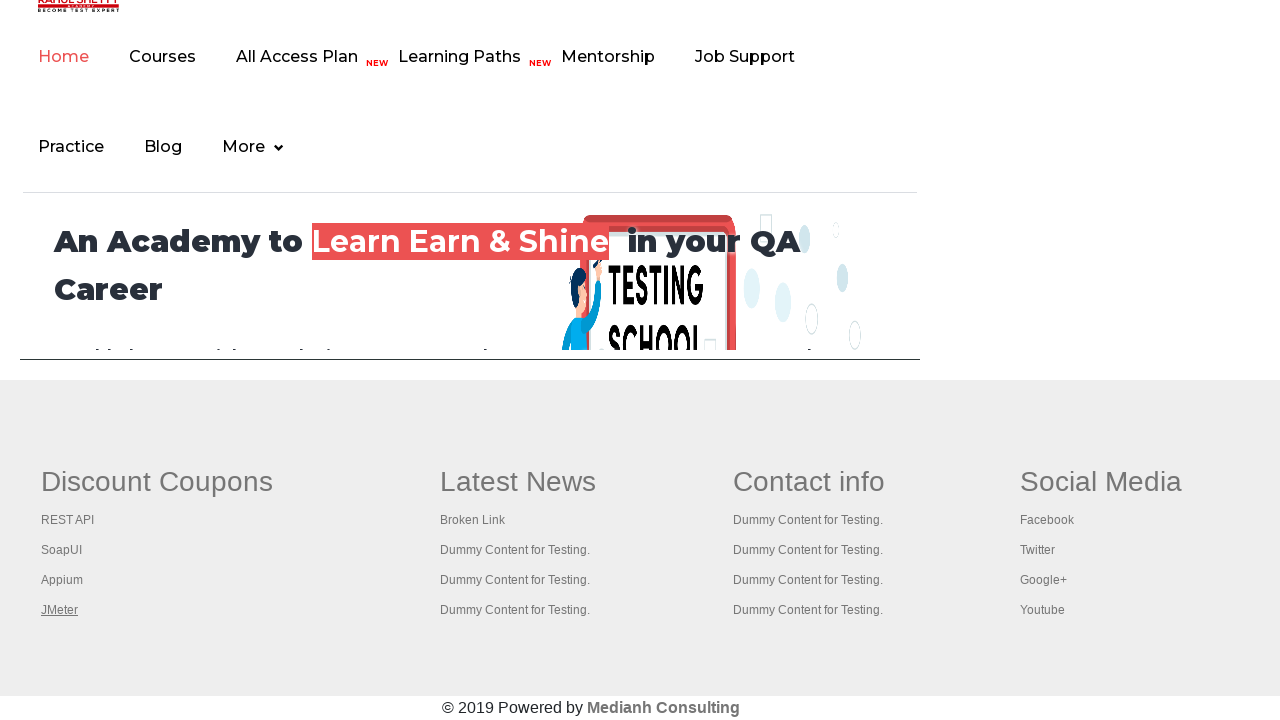

Switched to and brought a page to front
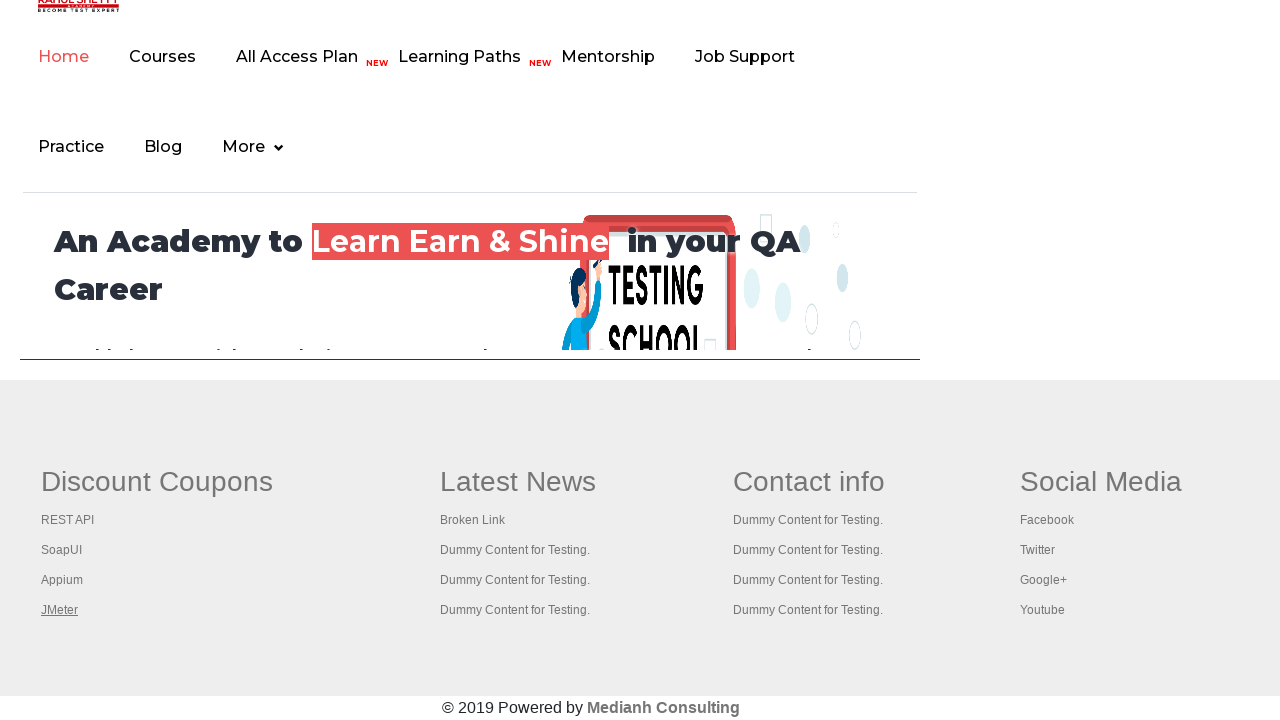

Waited for page to reach domcontentloaded state
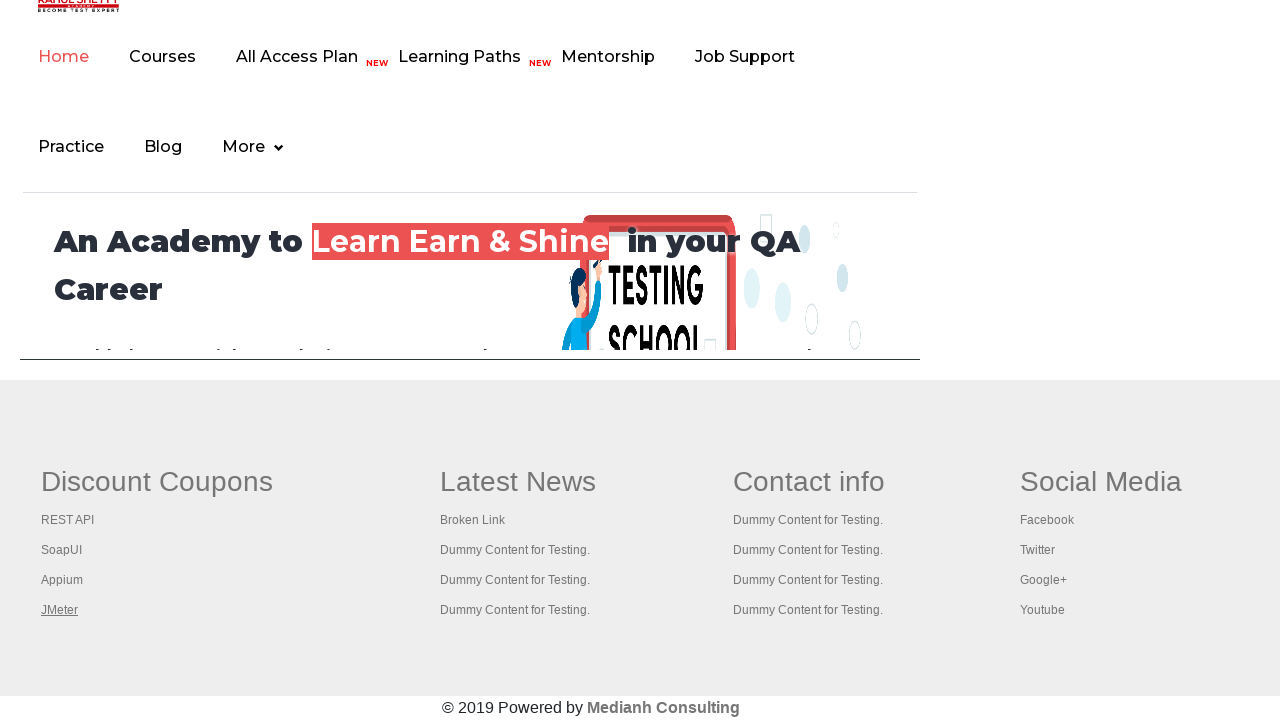

Switched to and brought a page to front
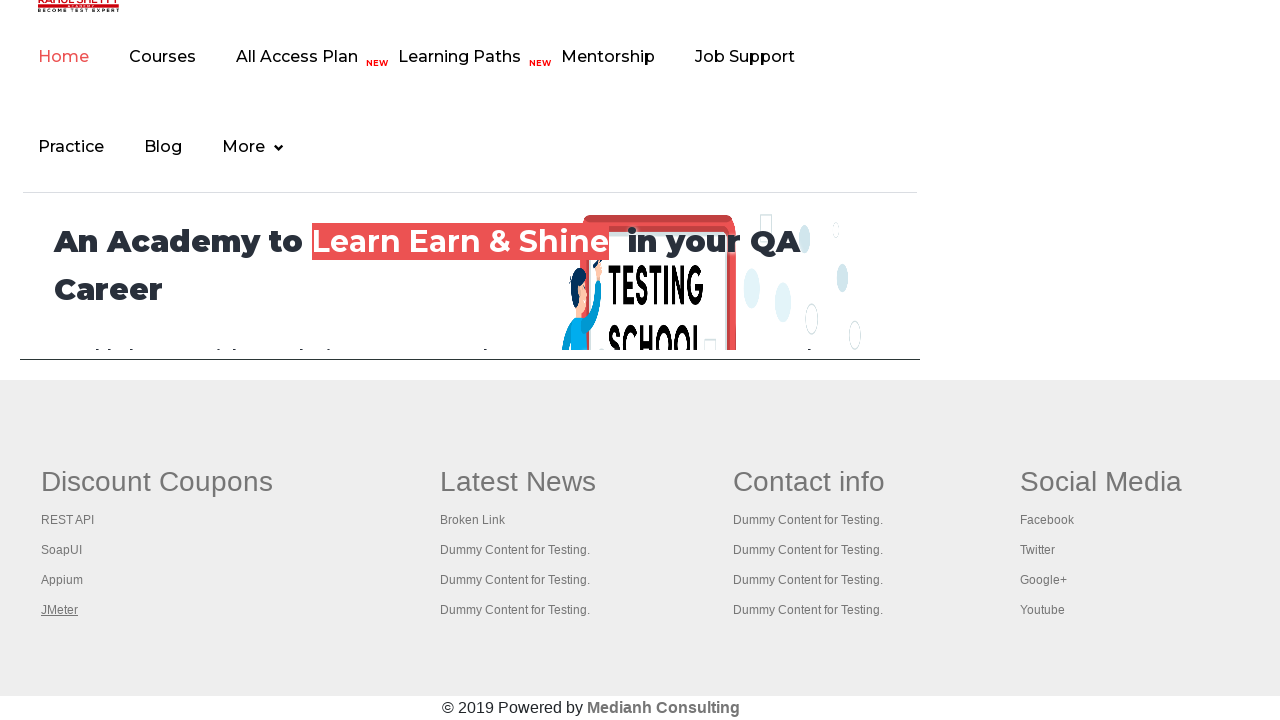

Waited for page to reach domcontentloaded state
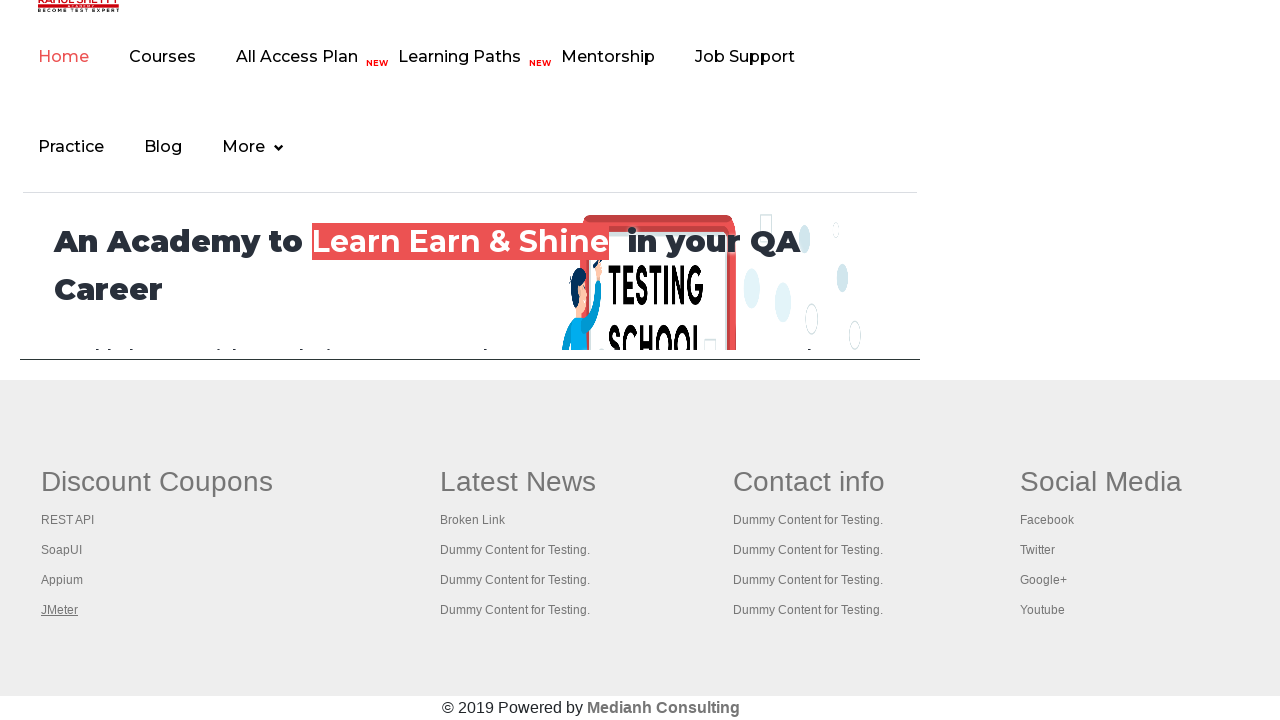

Switched to and brought a page to front
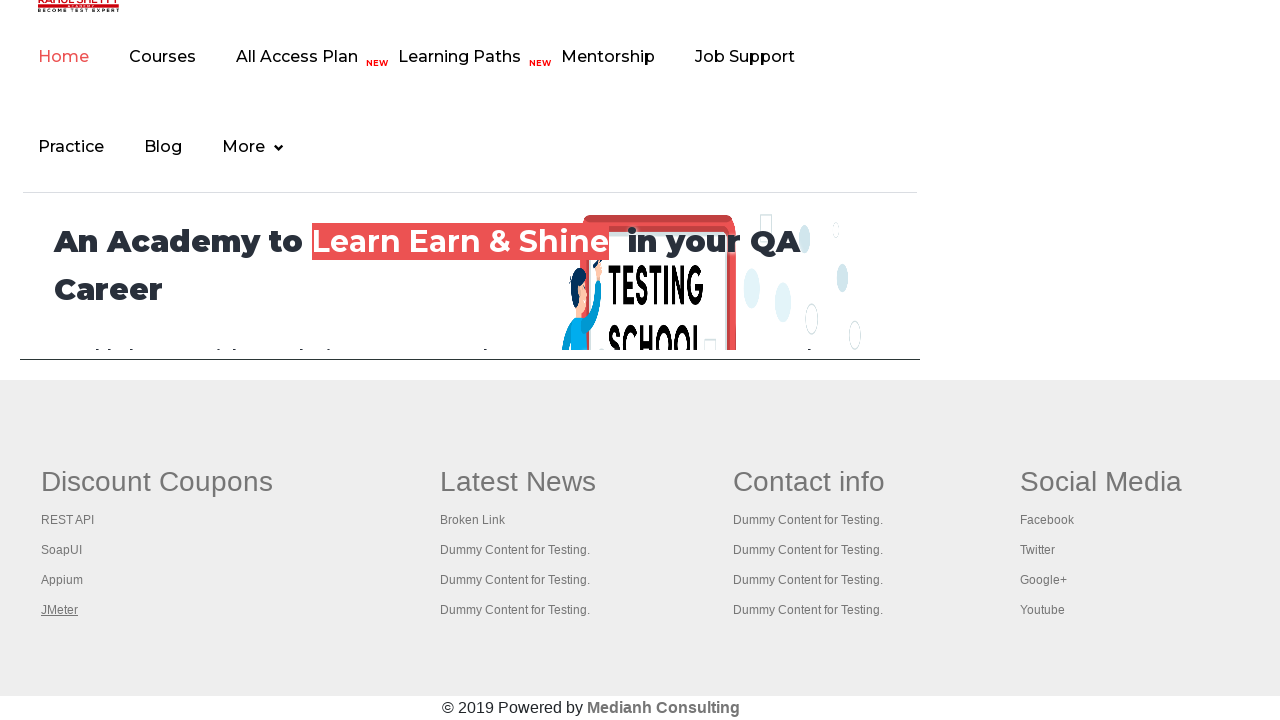

Waited for page to reach domcontentloaded state
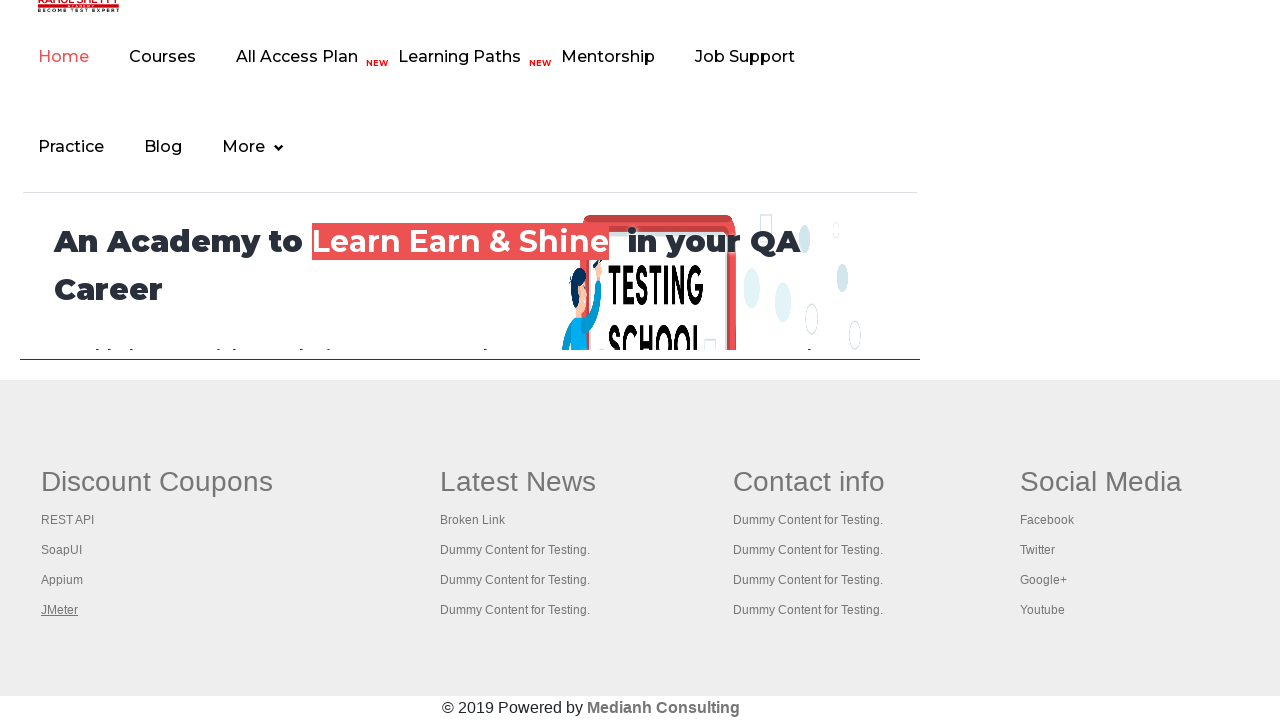

Switched to and brought a page to front
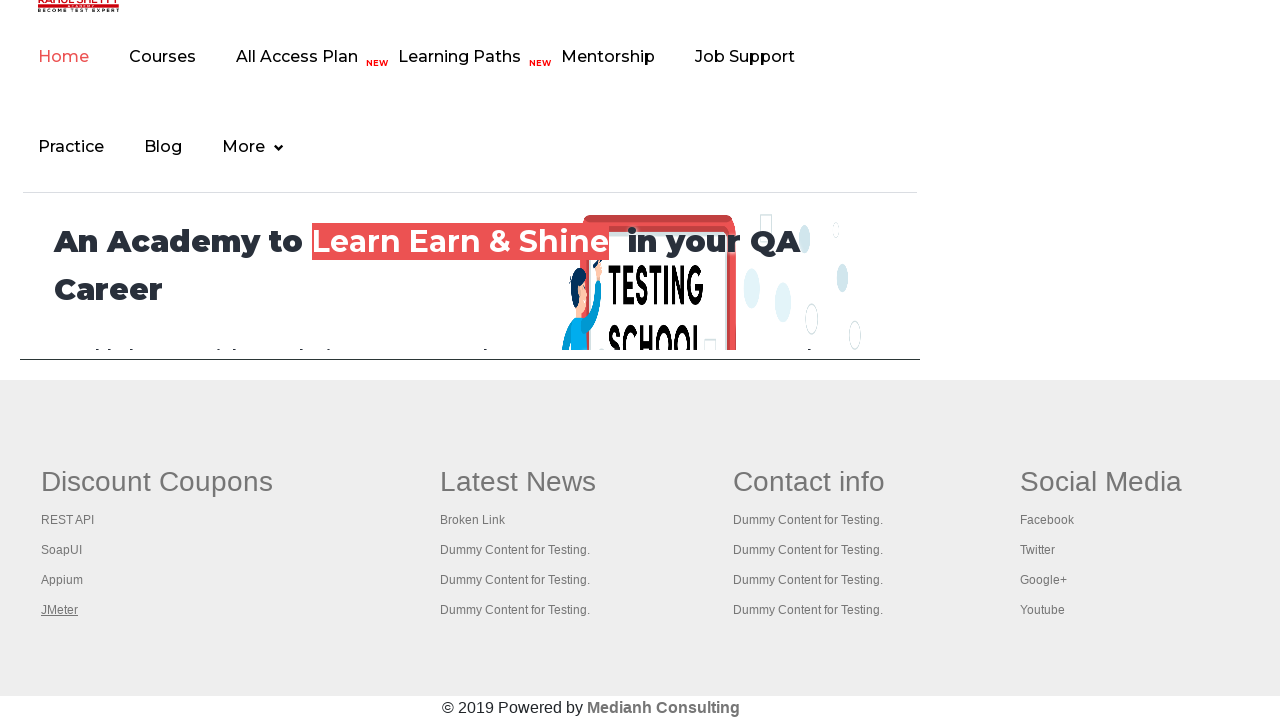

Waited for page to reach domcontentloaded state
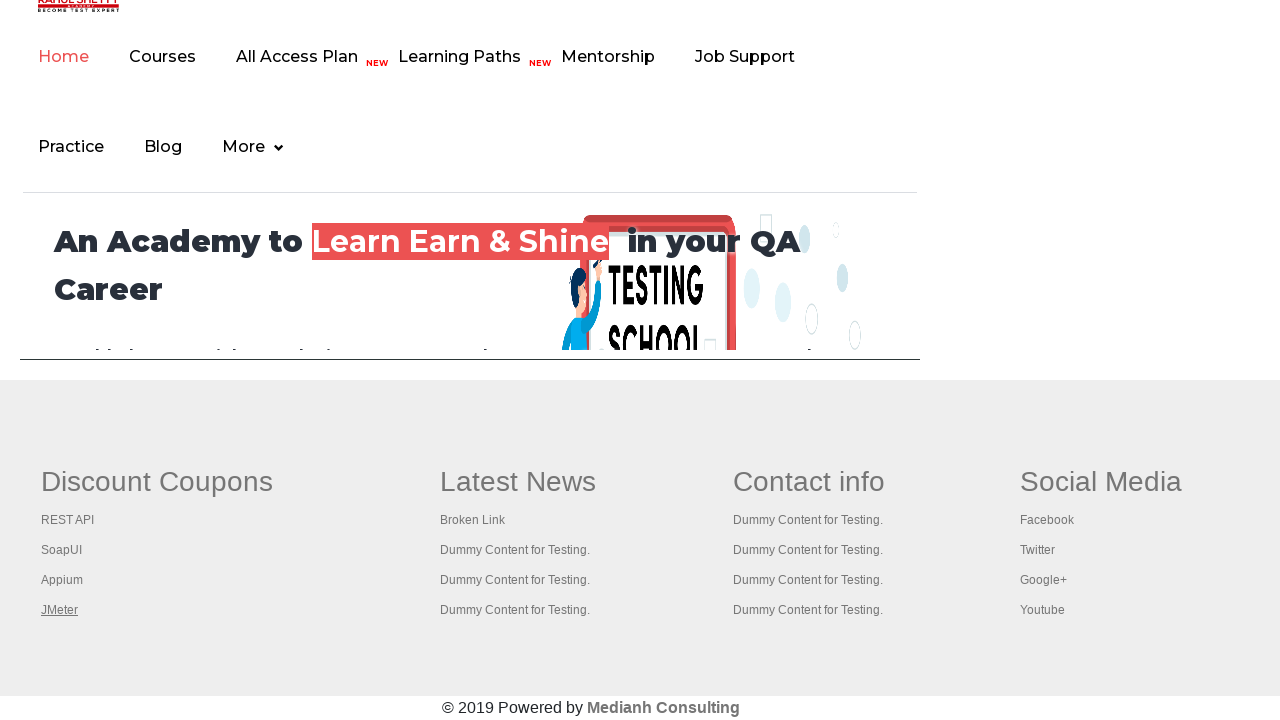

Switched to and brought a page to front
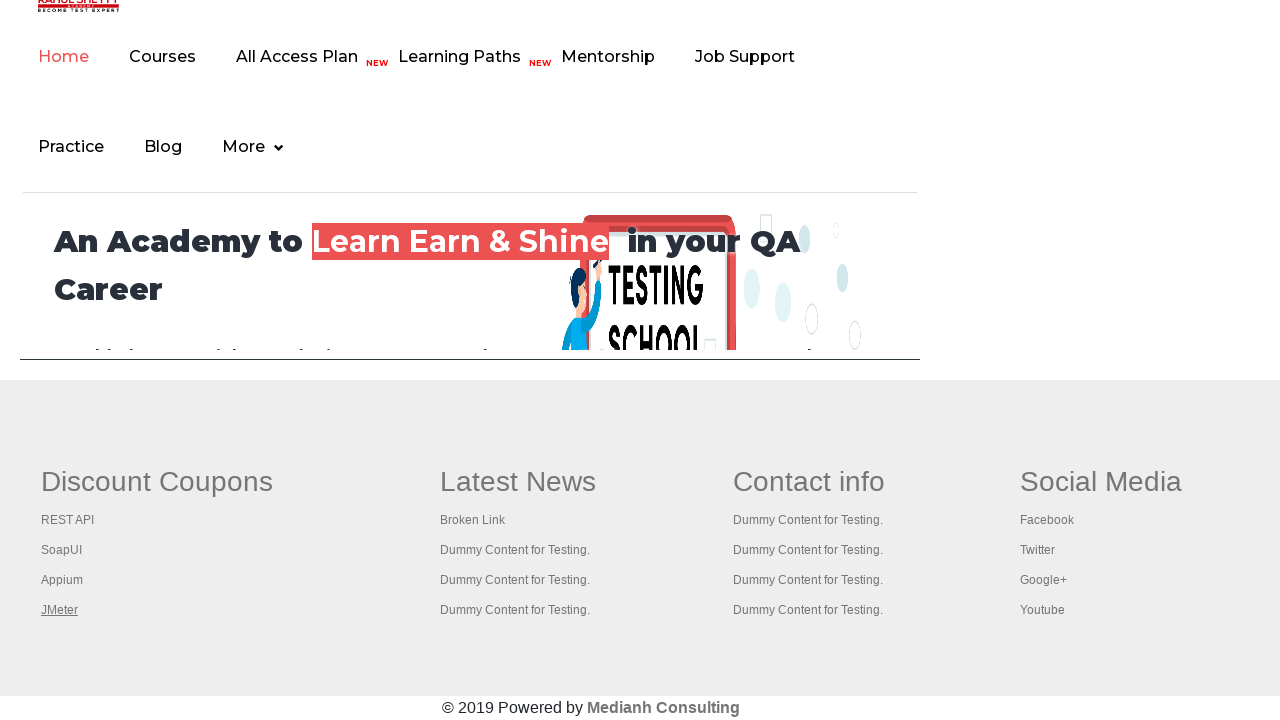

Waited for page to reach domcontentloaded state
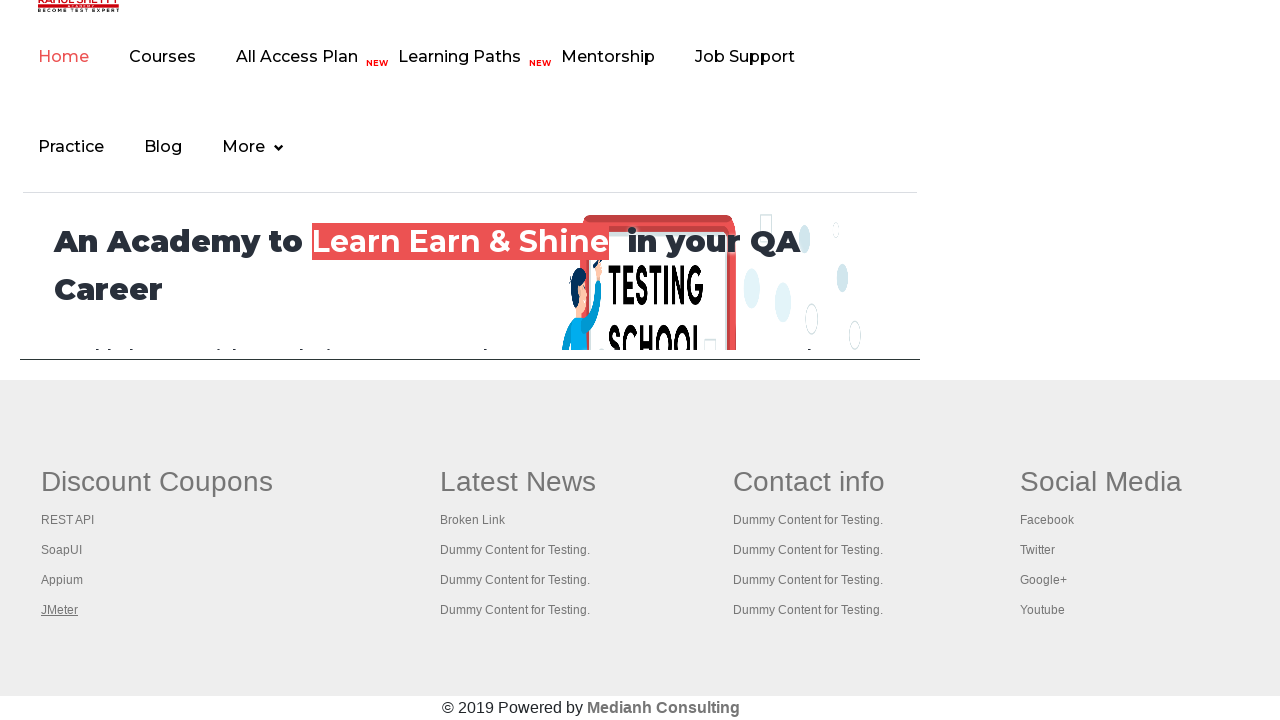

Switched to and brought a page to front
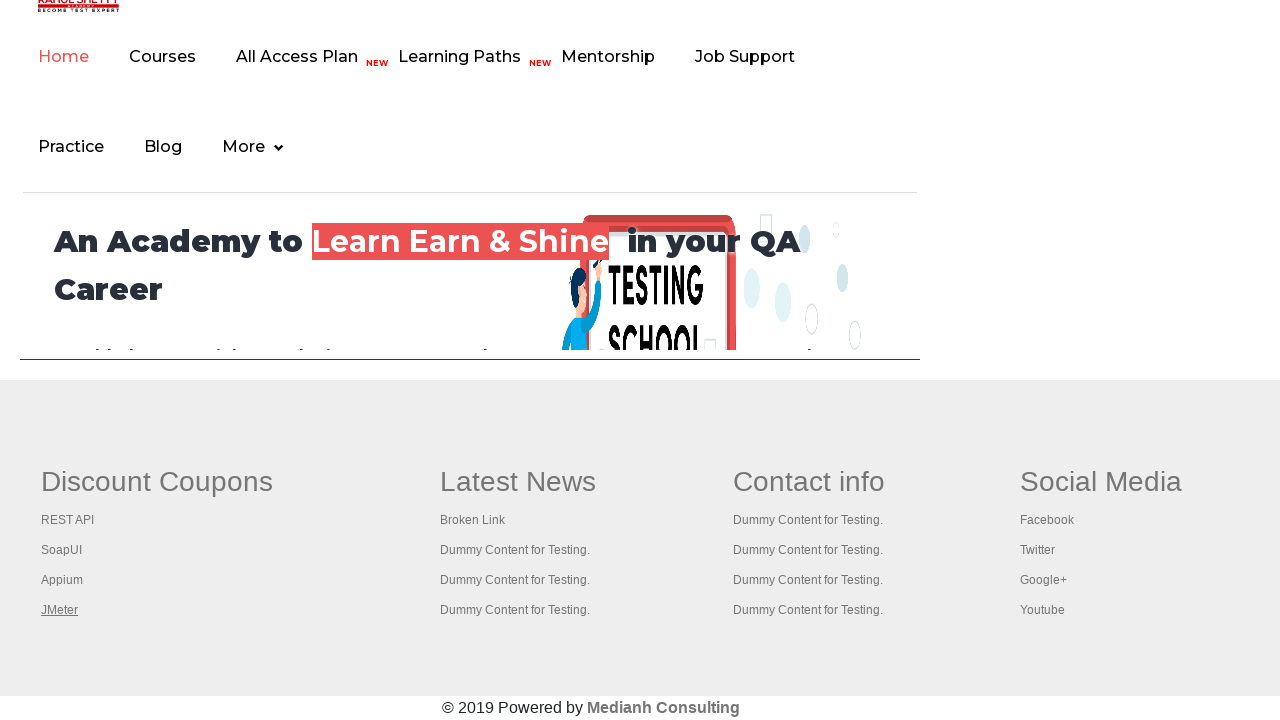

Waited for page to reach domcontentloaded state
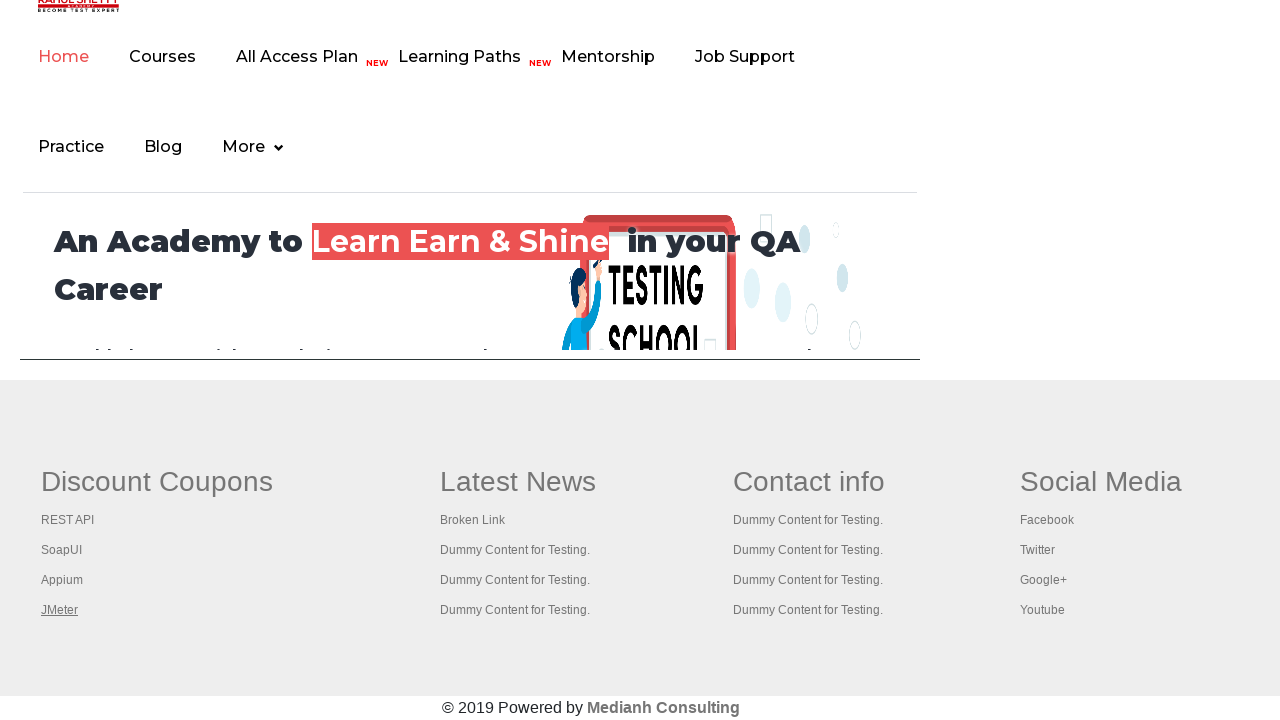

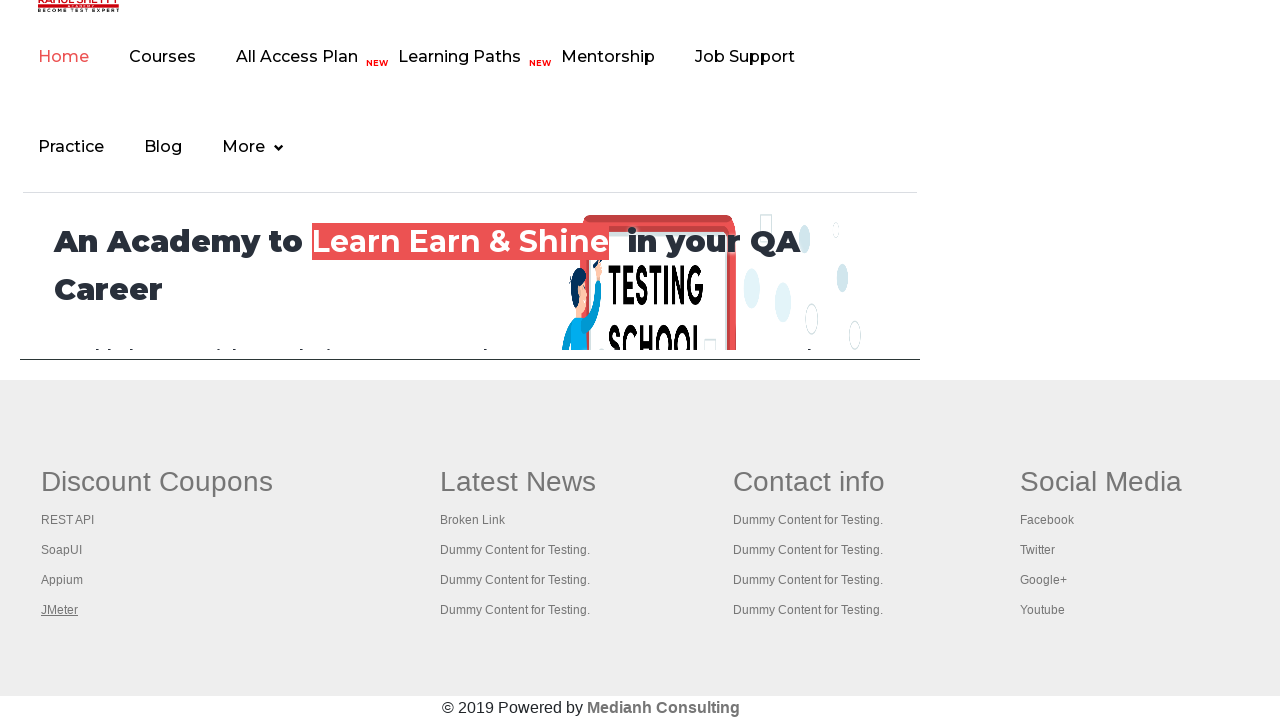